Tests radio button functionality by clicking IE and Mozilla radio buttons and verifying selection states

Starting URL: https://selenium08.blogspot.com/2019/07/check-box-and-radio-buttons.html

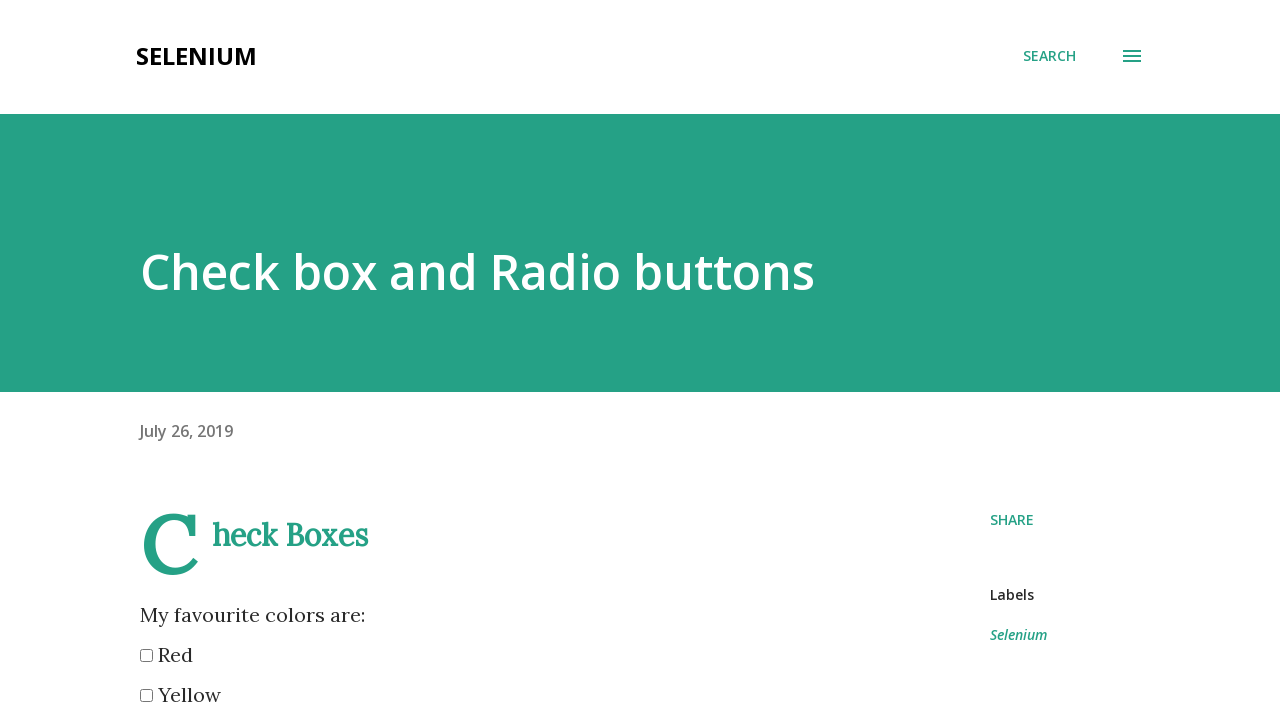

Clicked IE radio button at (146, 360) on input[value='IE']
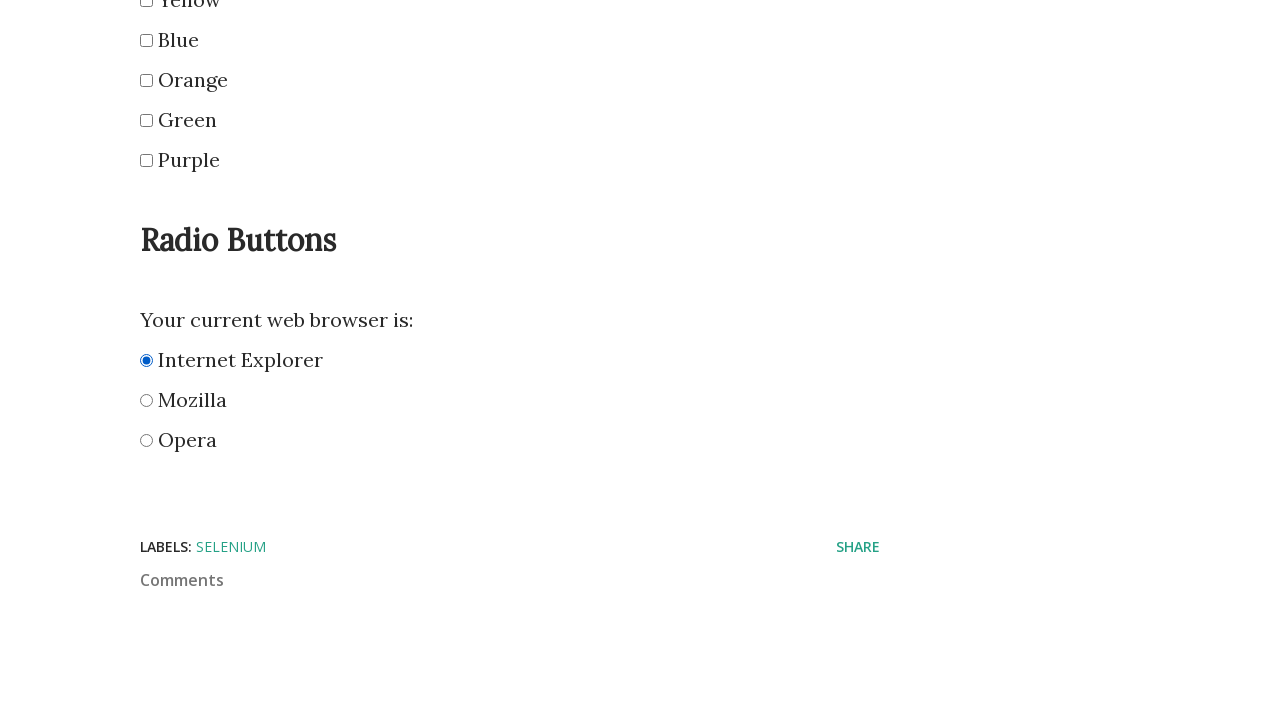

Verified IE radio button is selected
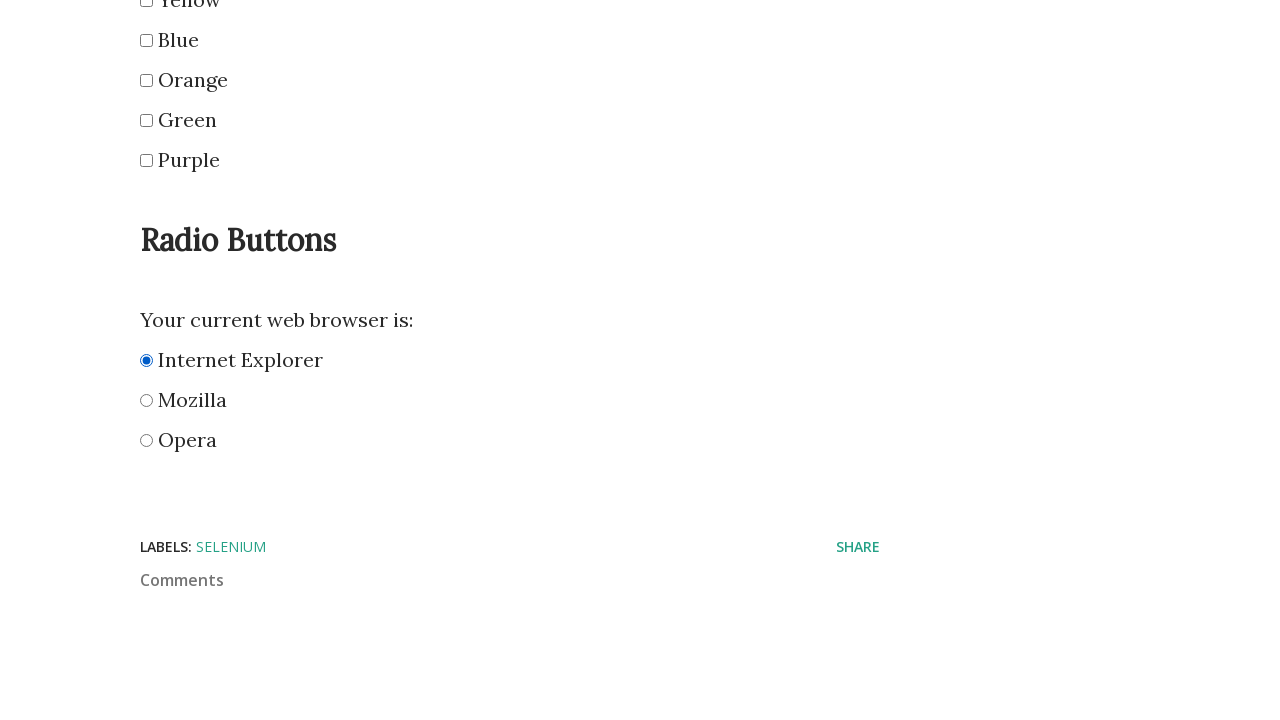

Verified Opera radio button is not selected
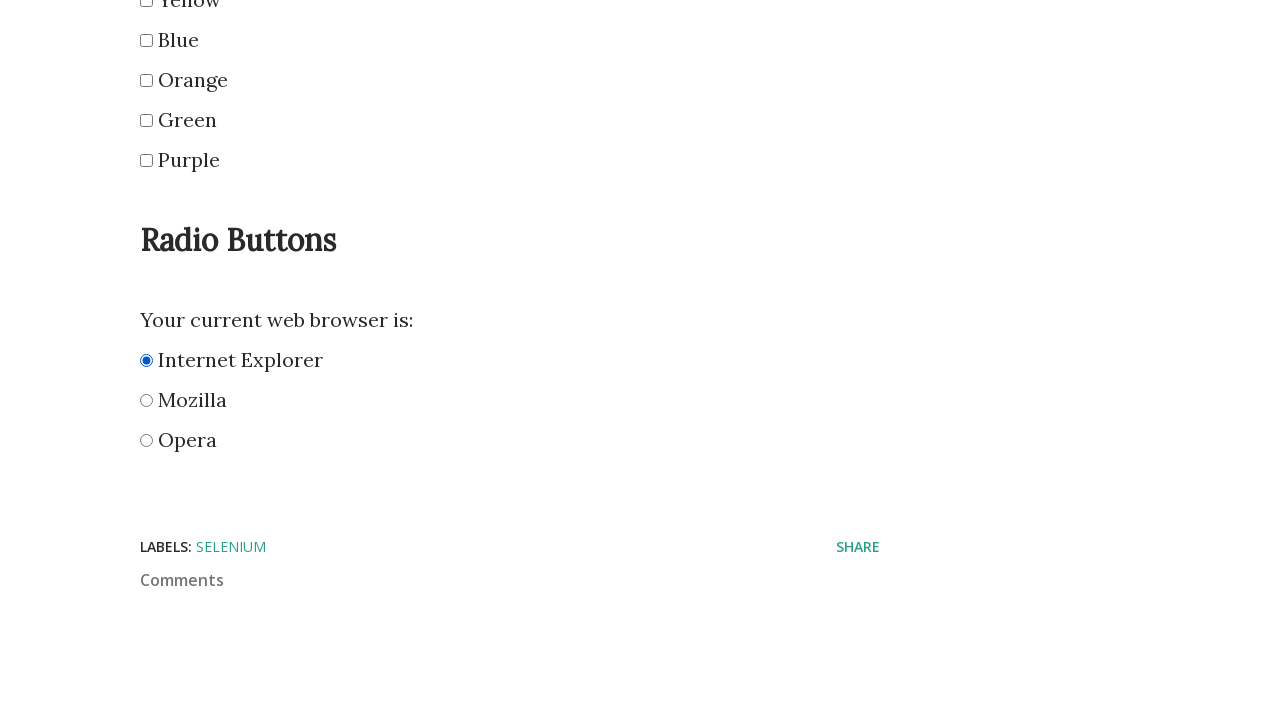

Clicked Mozilla radio button at (146, 400) on input[value='Mozilla']
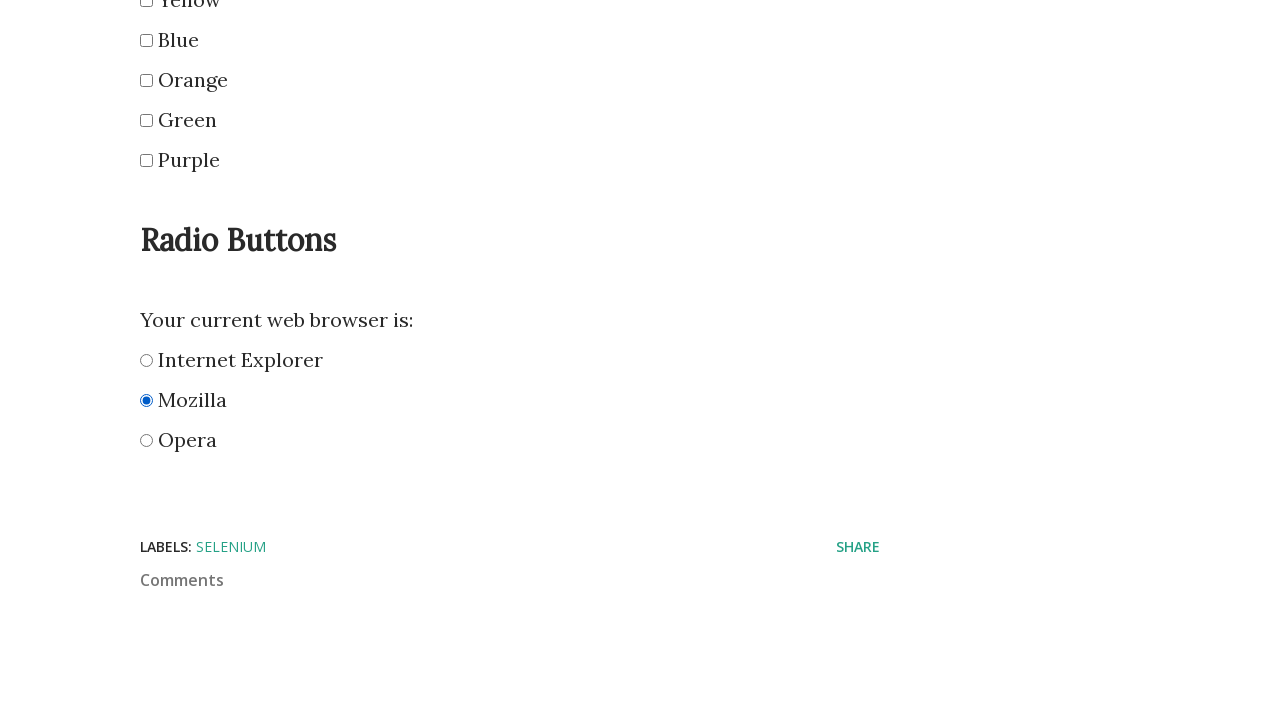

Verified Mozilla radio button is selected
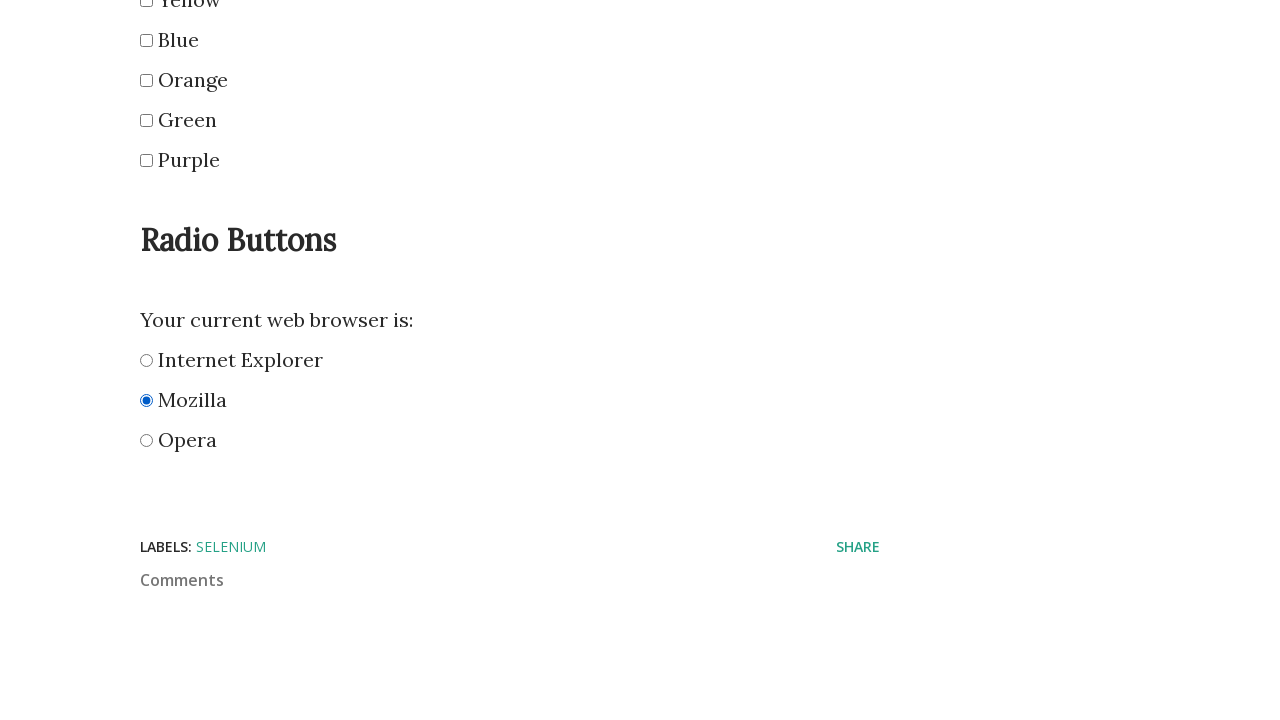

Verified IE radio button is no longer selected
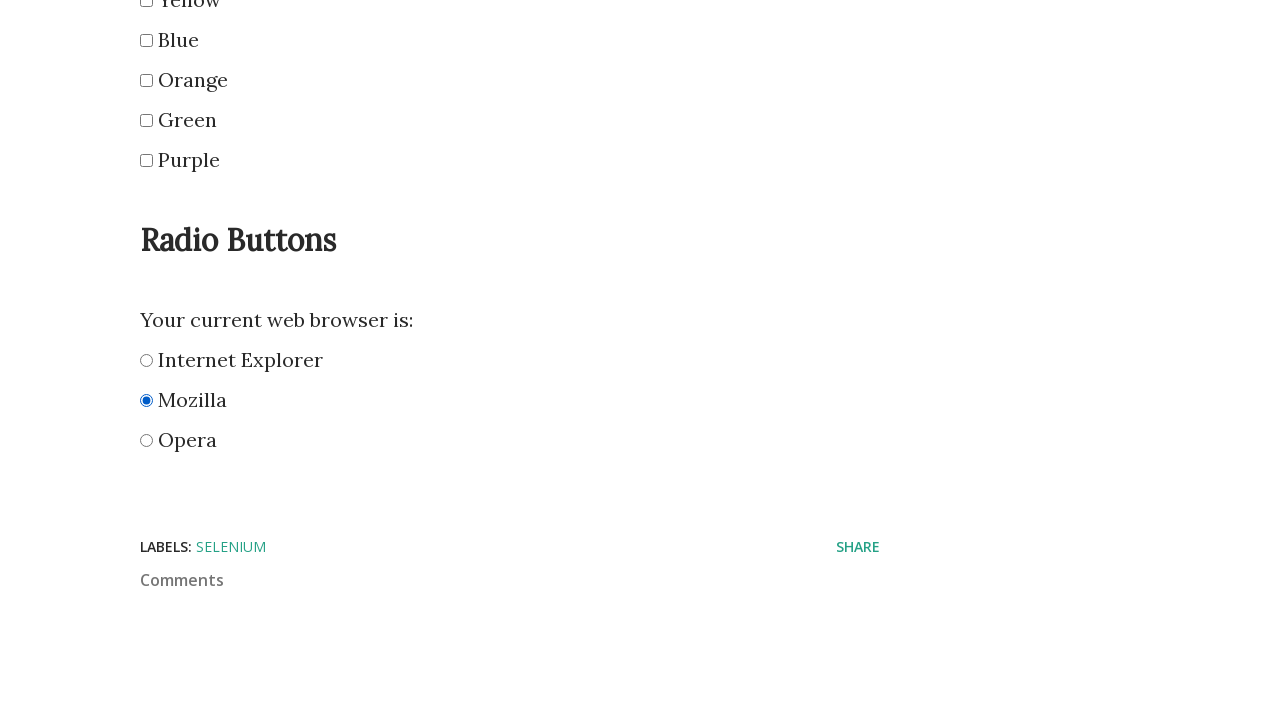

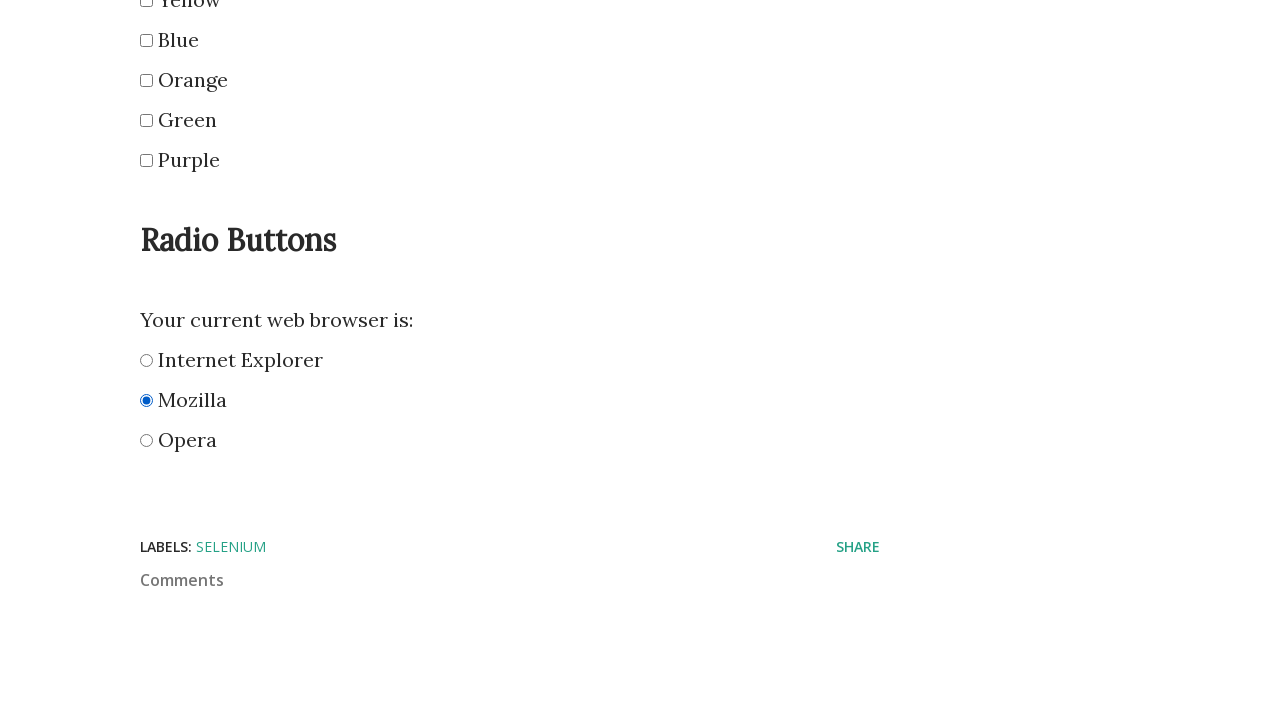